Navigates to Xbox/Microsoft store page for Forza Horizon 5 and verifies the purchase button is present on the page.

Starting URL: https://www.xbox.com/en-us/games/forza-horizon-5

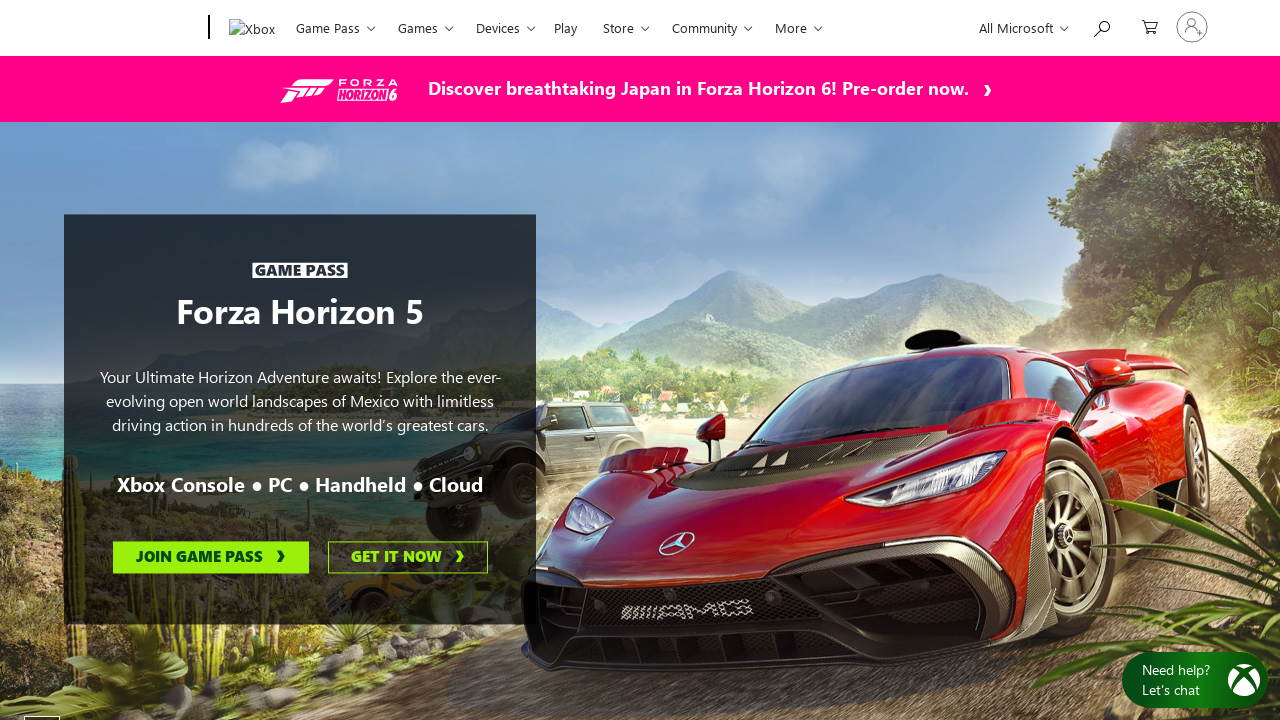

Navigated to Xbox/Microsoft store page for Forza Horizon 5
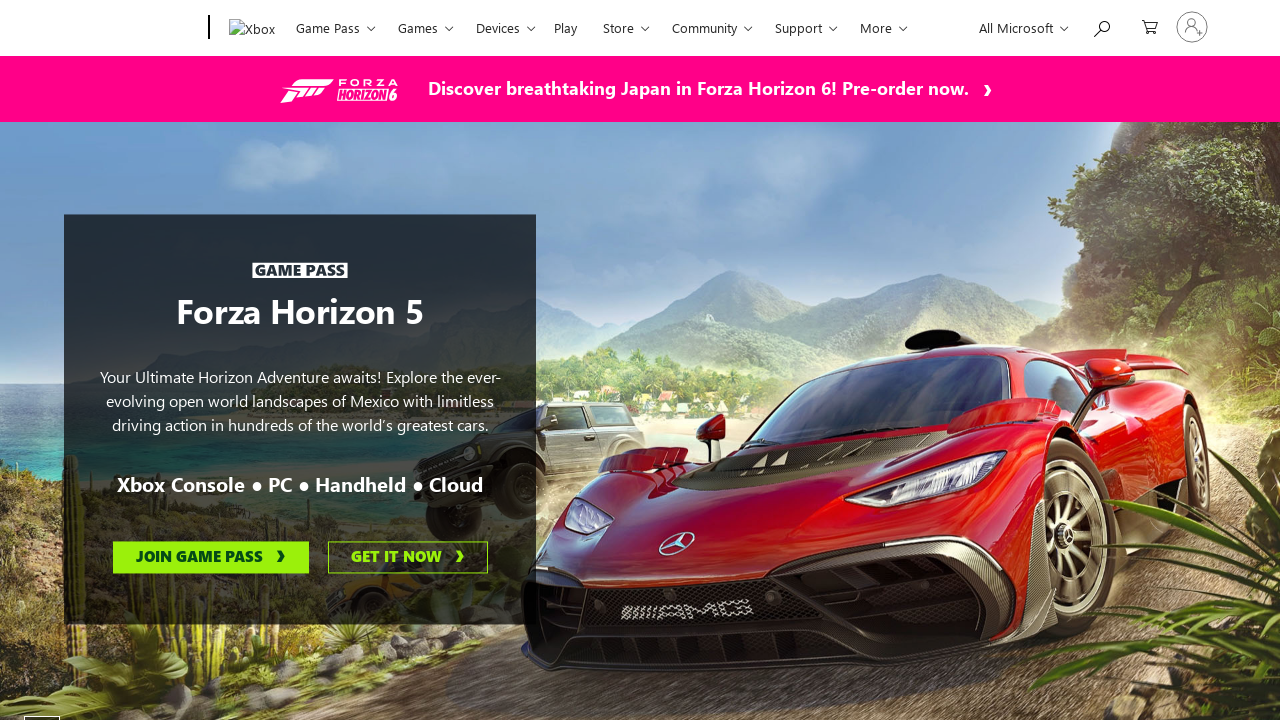

Purchase button loaded on the page
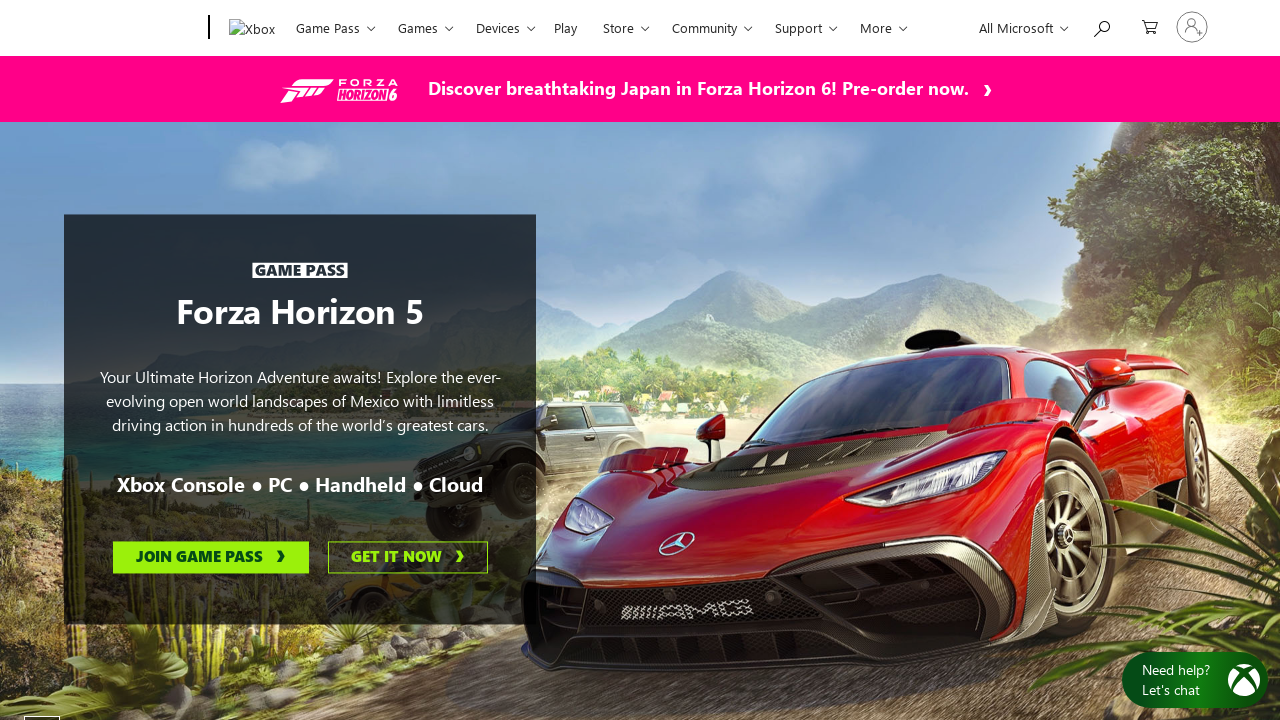

Verified purchase button is present and visible on the page
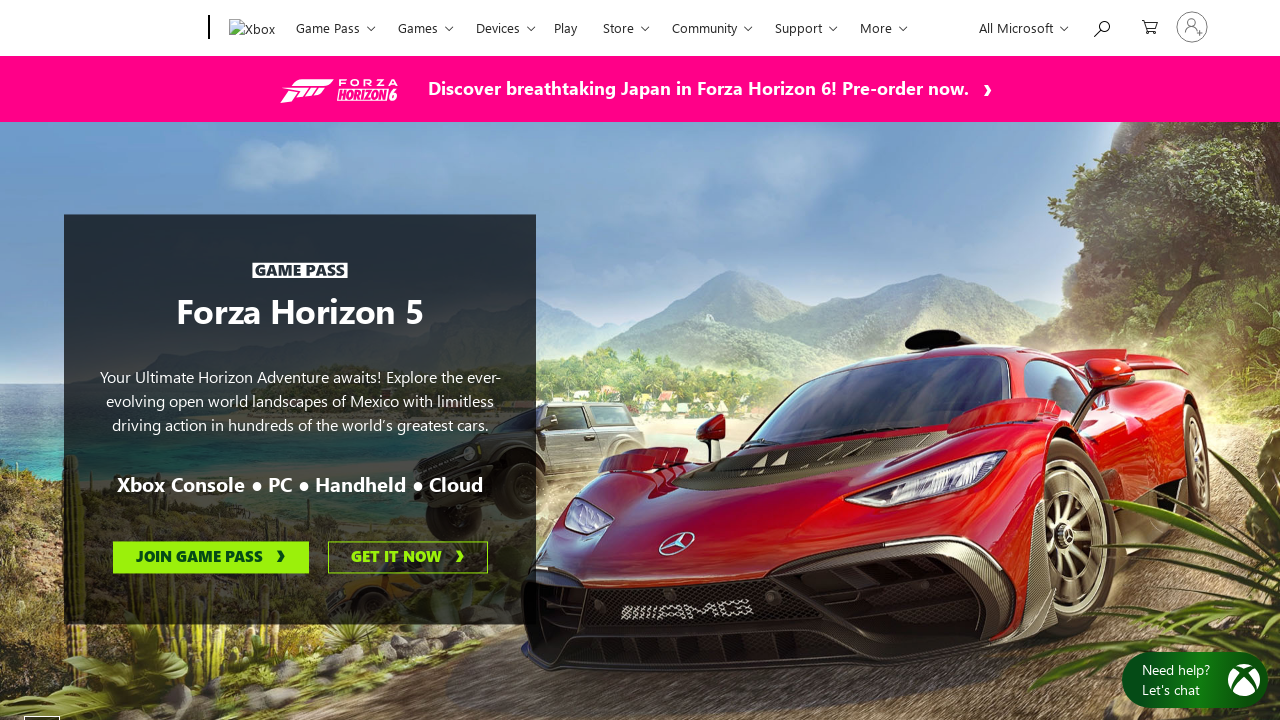

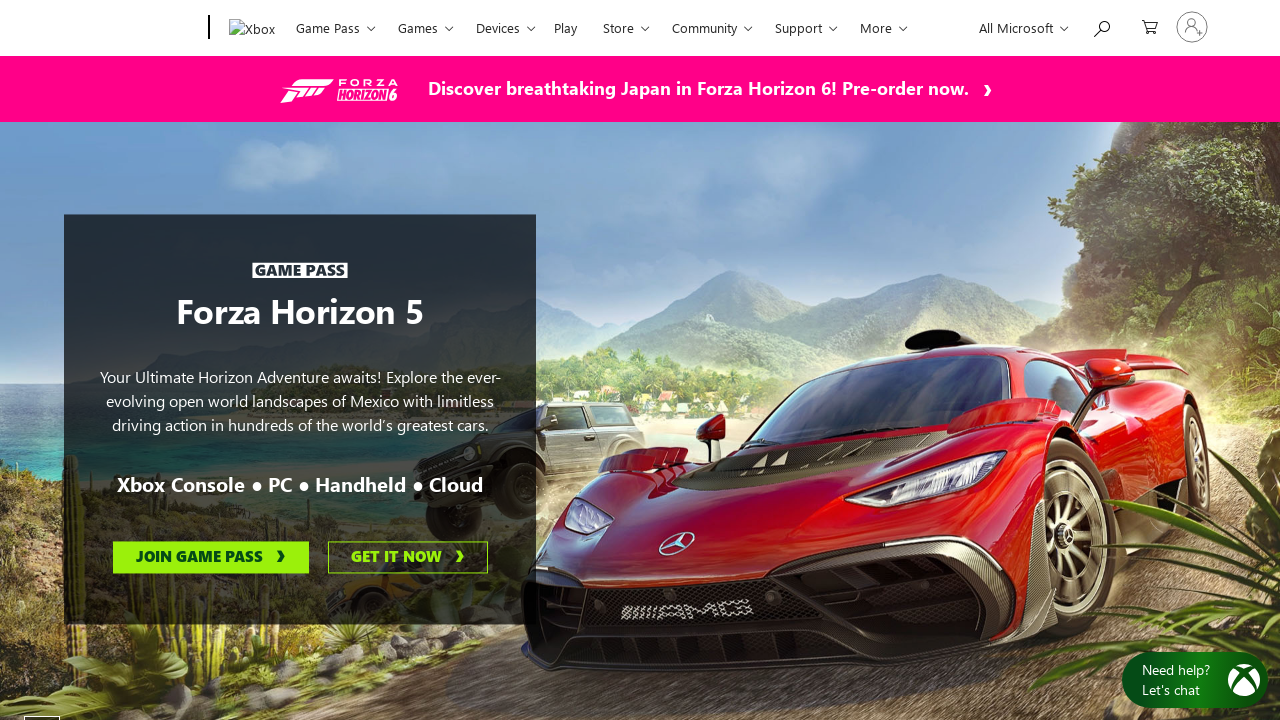